Tests a stock search functionality by entering a search term in the input field, clicking the search button, and waiting for search results to appear.

Starting URL: https://www.byhy.net/cdn2/files/selenium/stock1.html

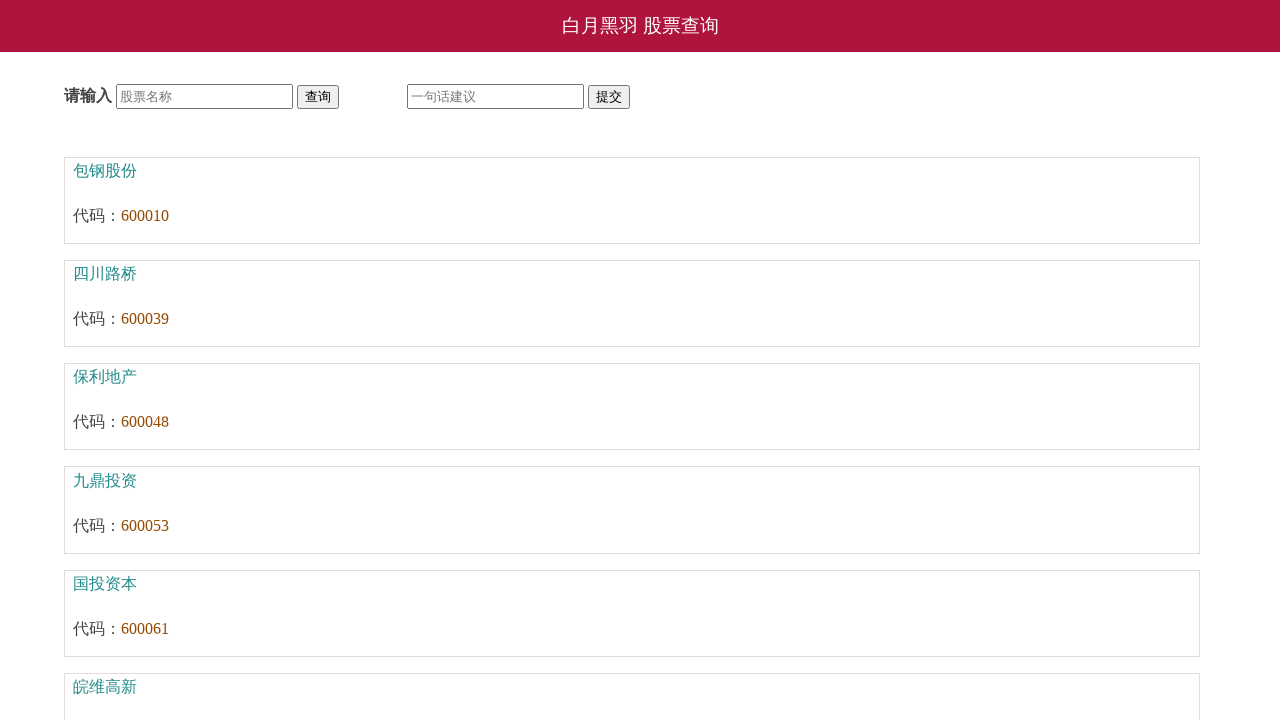

Filled search input field with '通讯' on #kw
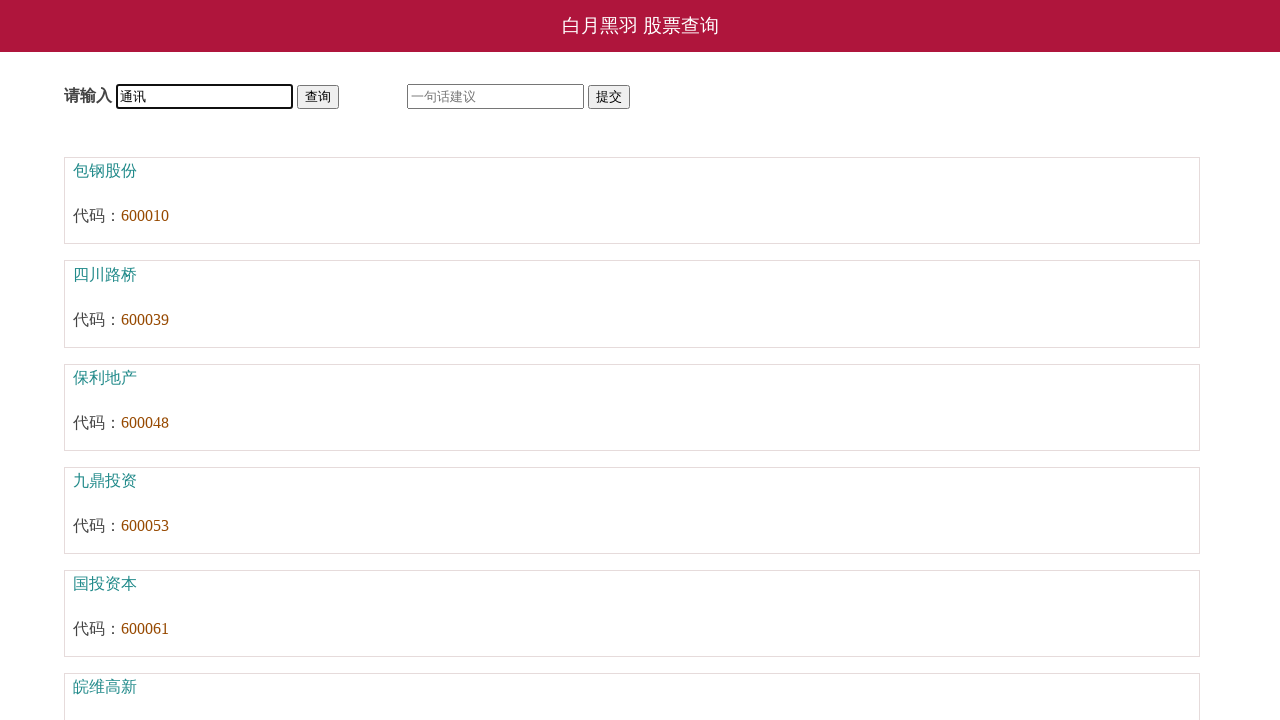

Clicked search button to execute stock search at (318, 97) on #go
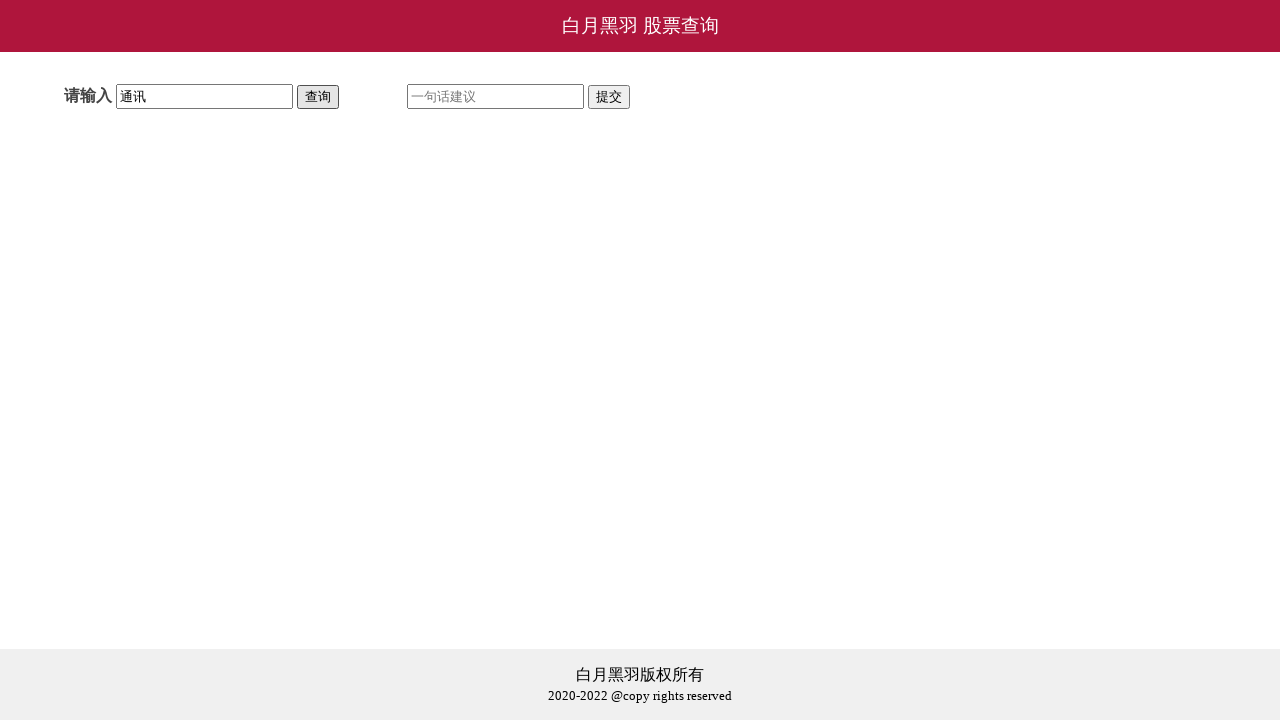

Search results appeared on the page
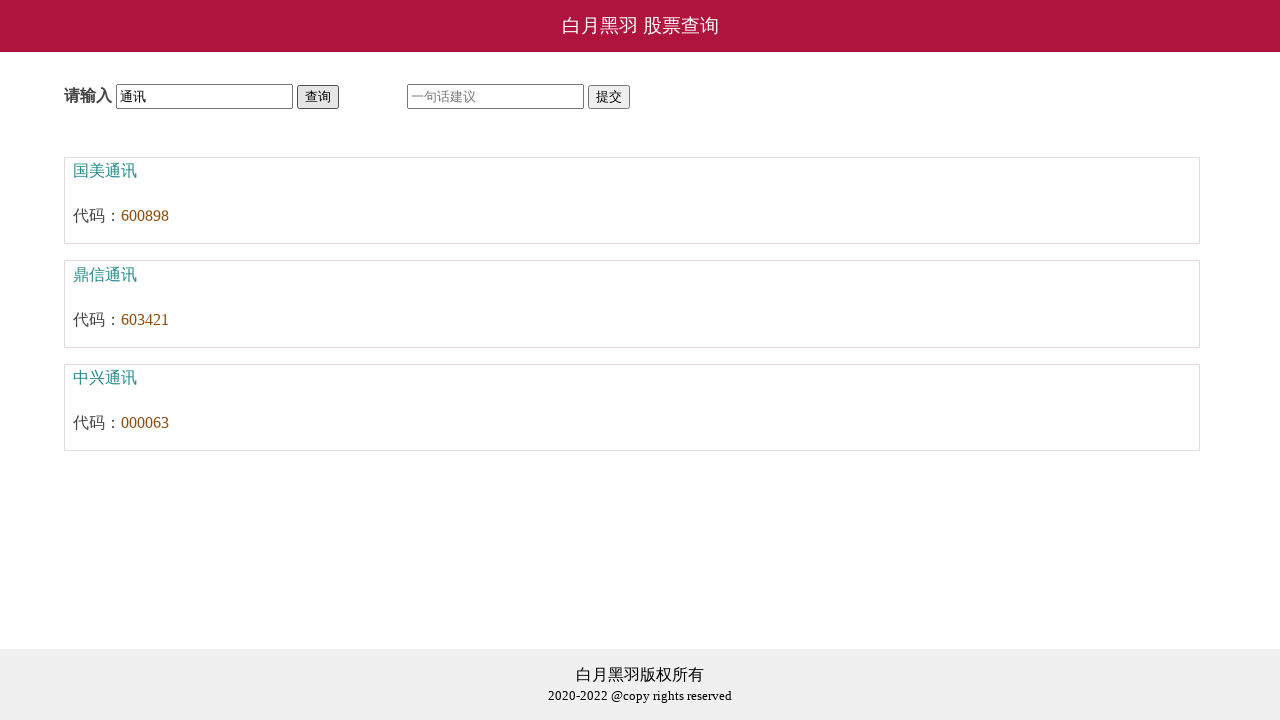

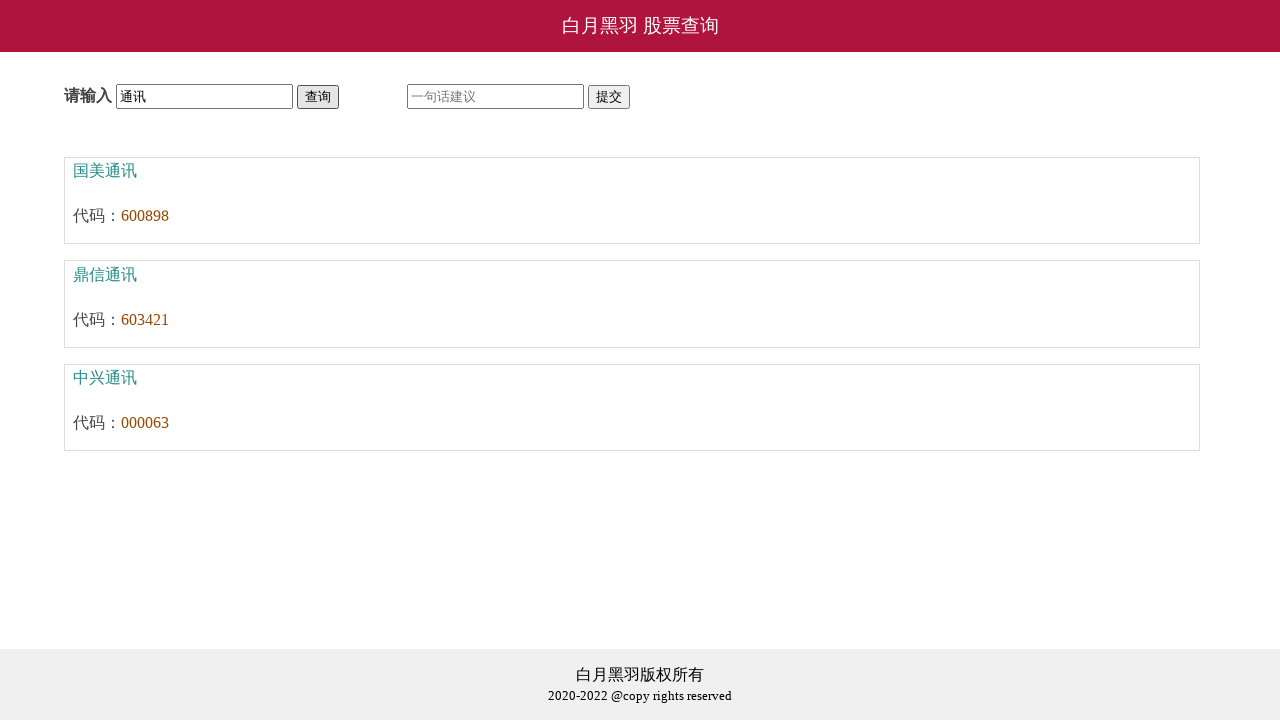